Tests the add/remove elements functionality by clicking Add Element button multiple times to create Delete buttons, then removing them

Starting URL: http://the-internet.herokuapp.com/add_remove_elements/

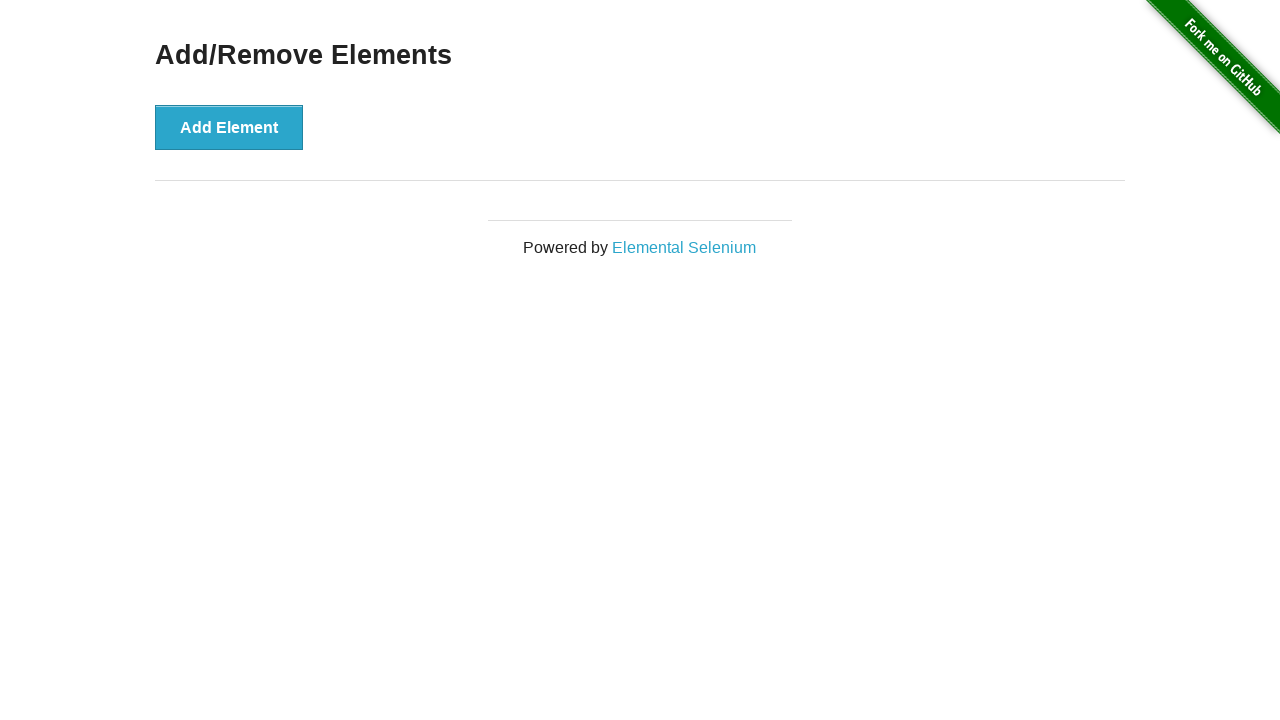

Navigated to add/remove elements page
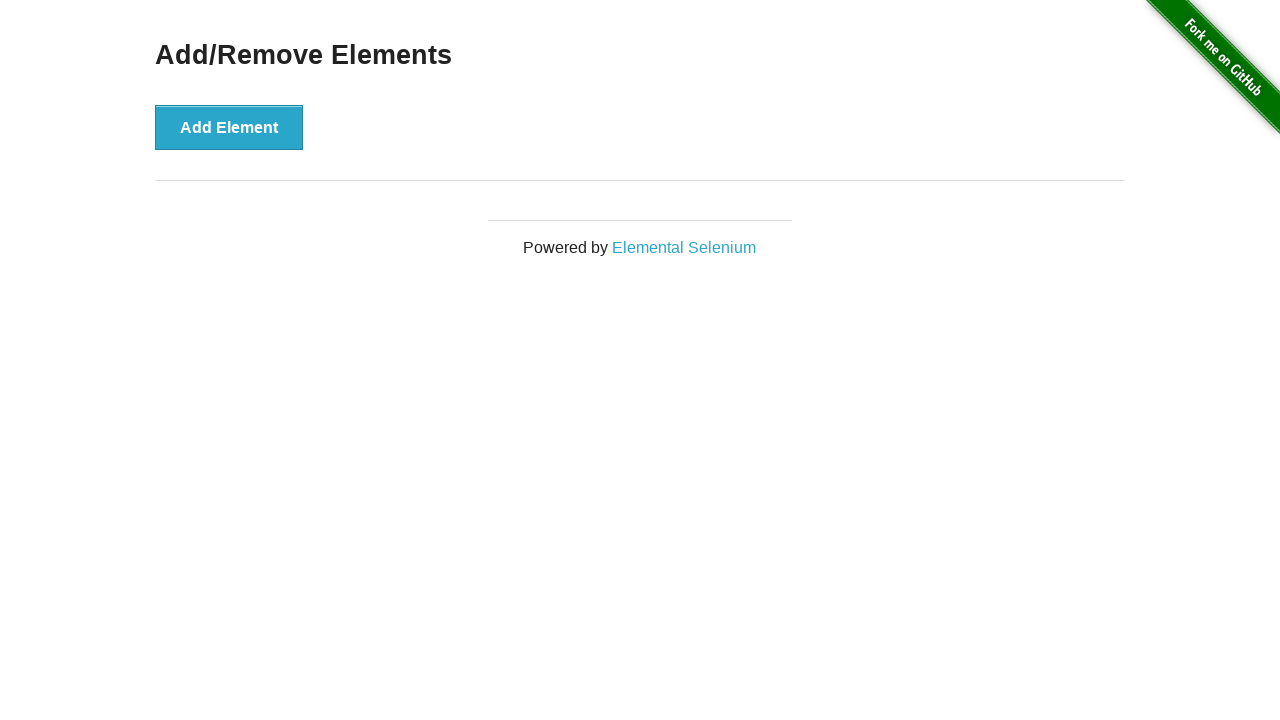

Clicked Add Element button first time at (229, 127) on xpath=//button[text()='Add Element']
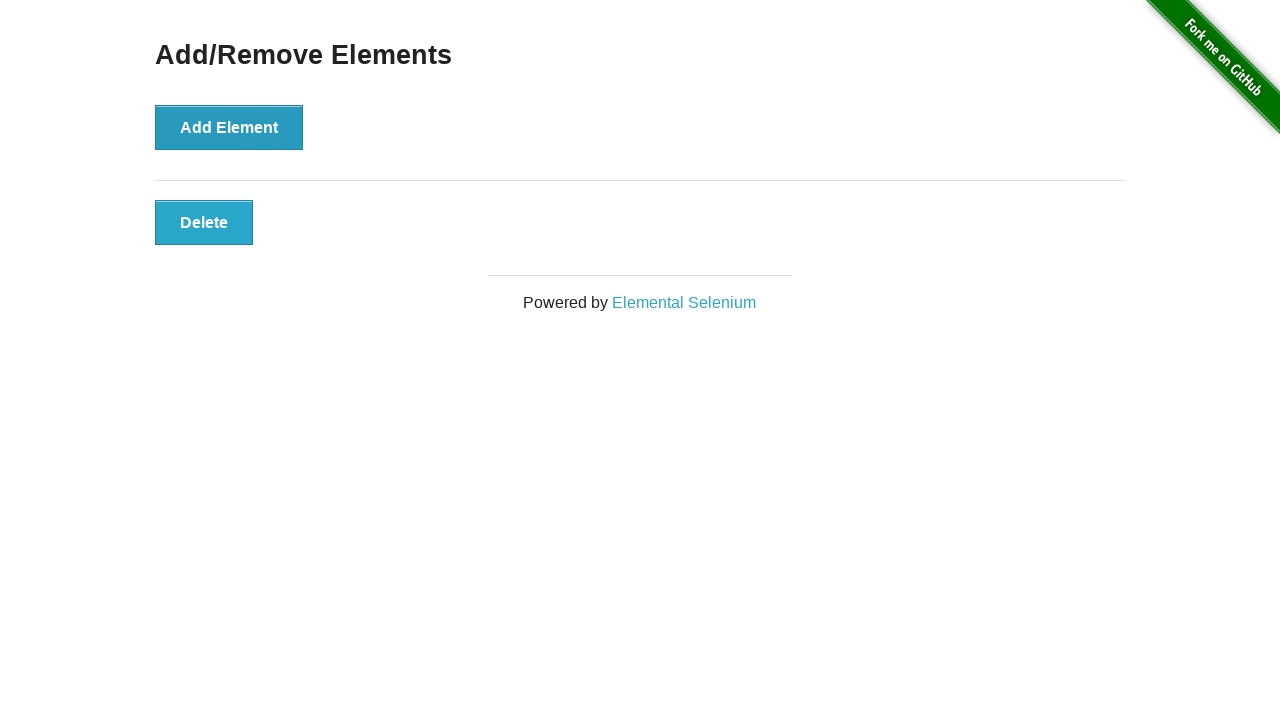

Clicked Add Element button second time at (229, 127) on xpath=//button[text()='Add Element']
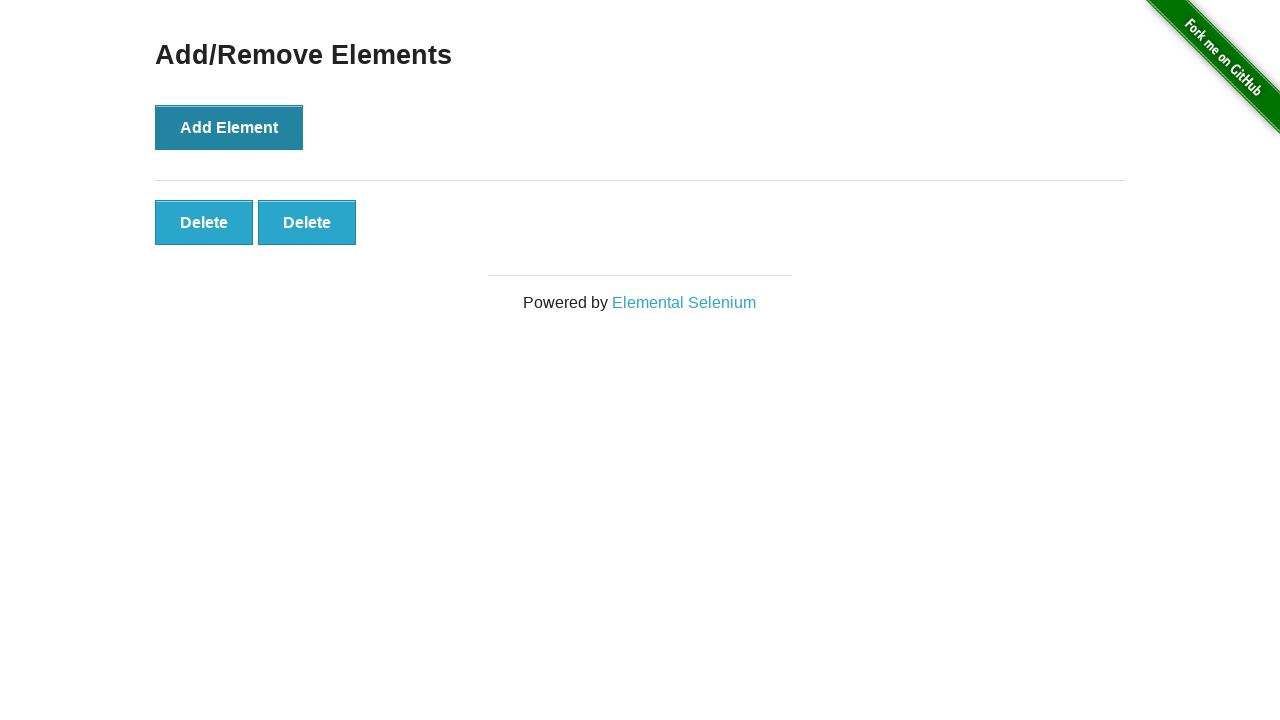

Delete buttons appeared after adding two elements
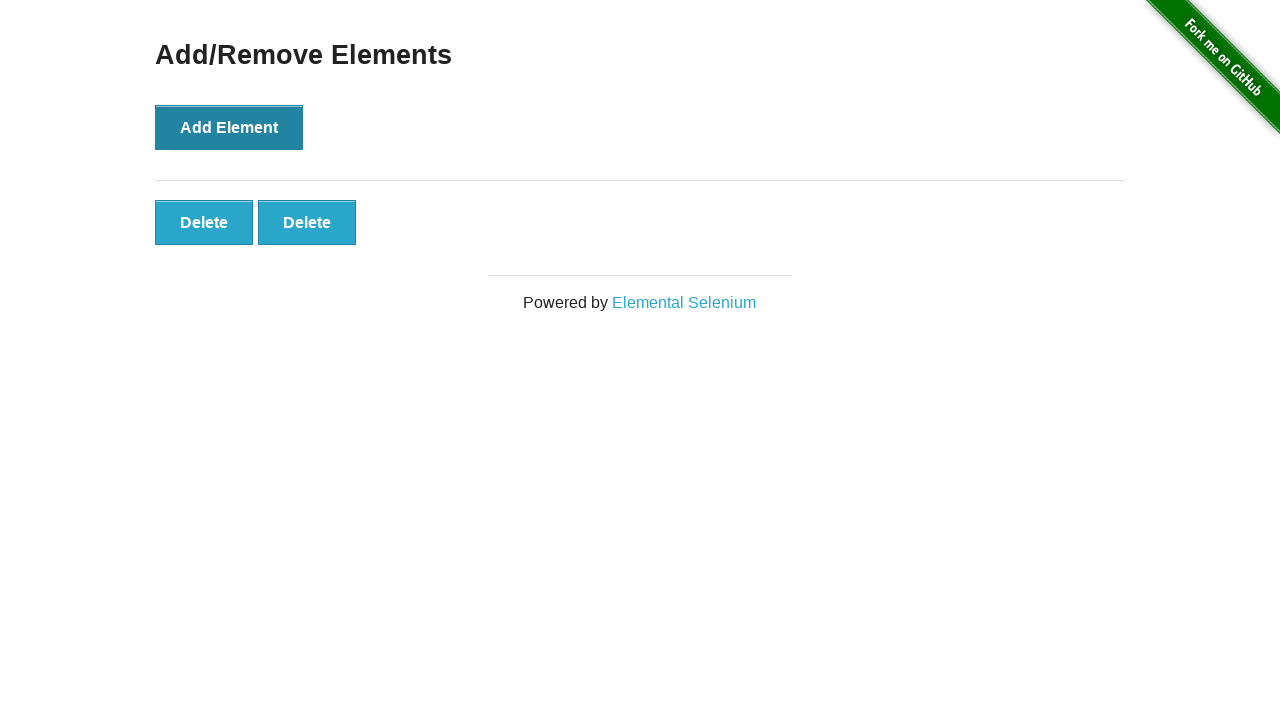

Clicked first Delete button to remove an element at (204, 222) on xpath=//button[text()='Delete']
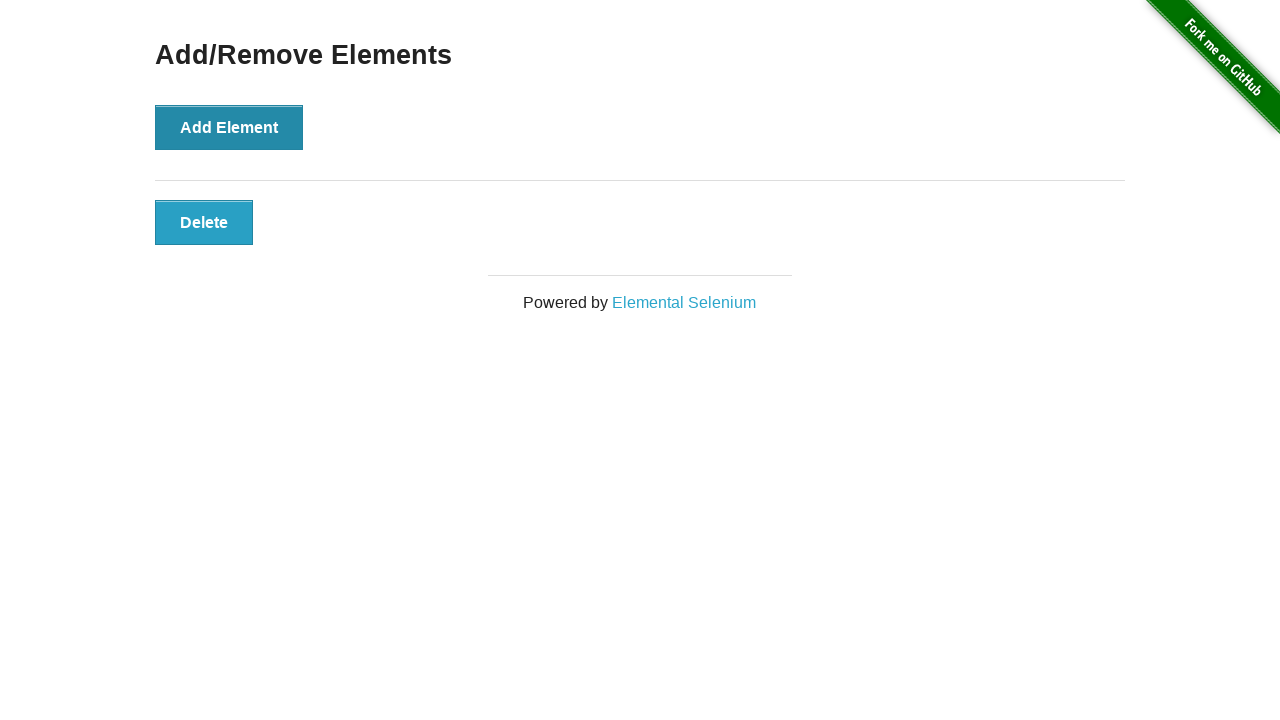

Verified one Delete button remains after removal
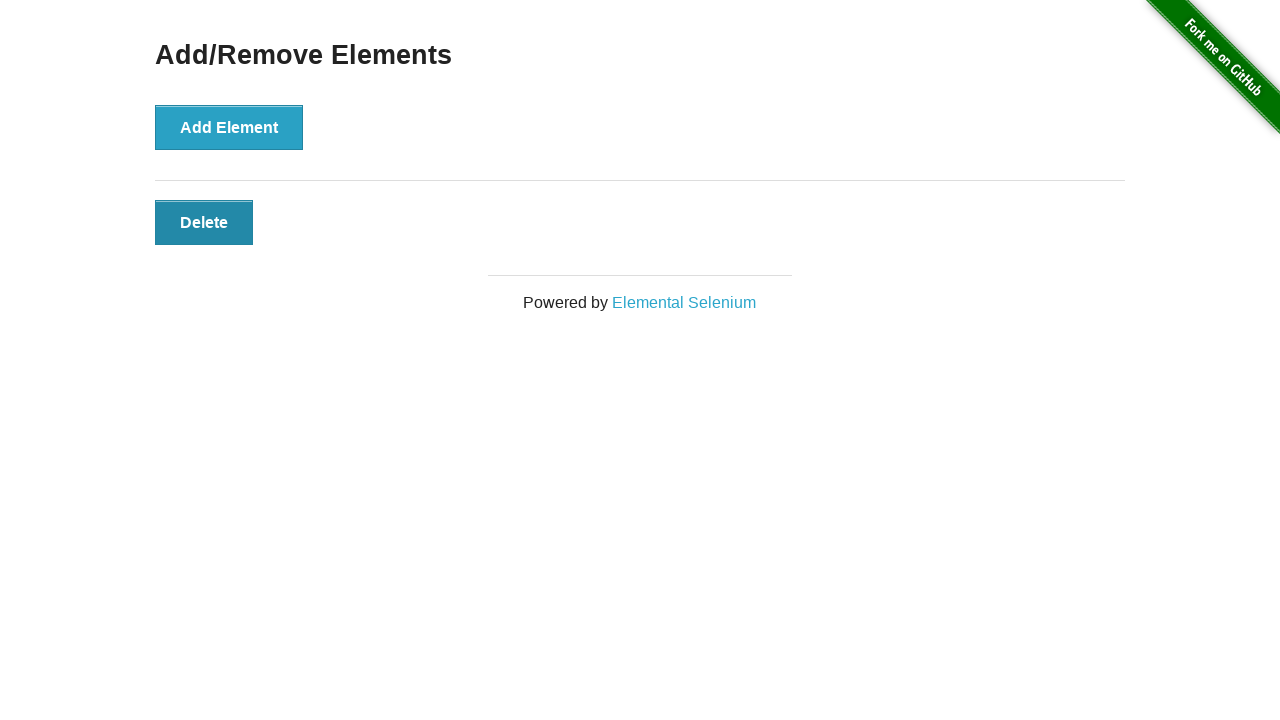

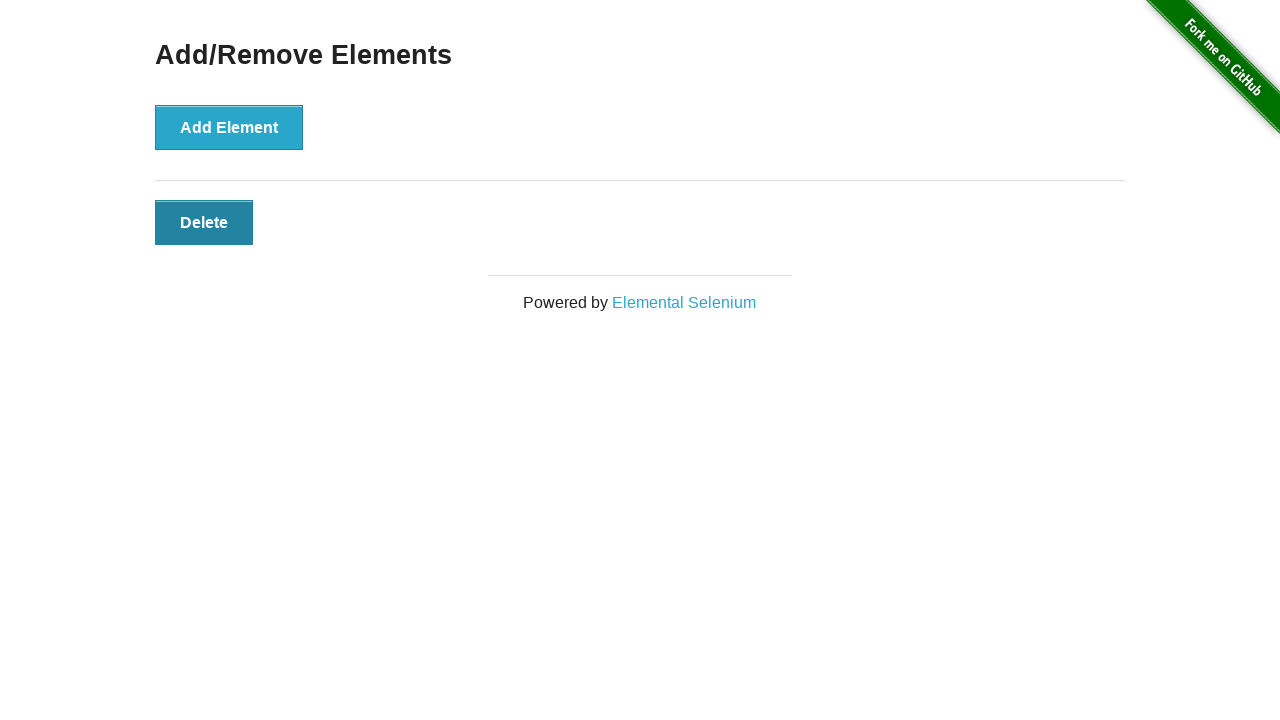